Searches for a motorcycle/bike on GooBike and sorts results by highest payment total

Starting URL: https://www.goobike.com/index.html

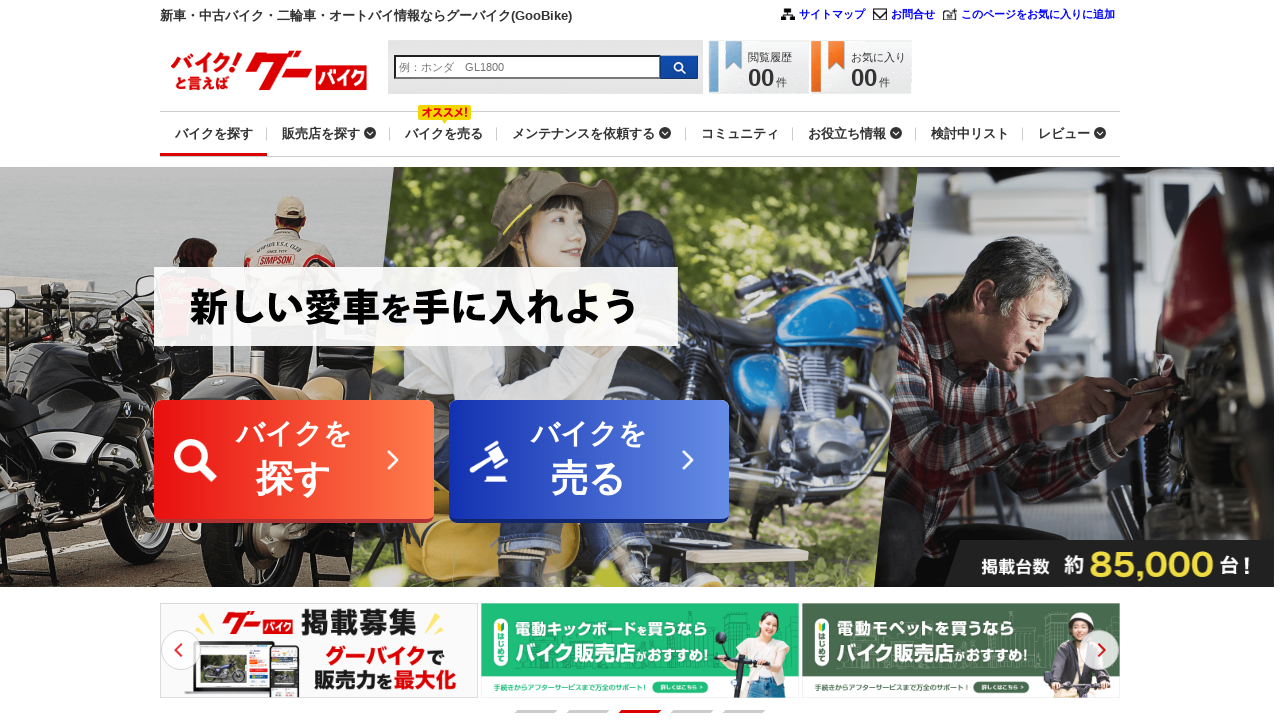

Filled search field with 'Kawasaki Ninja' on #phrase_input
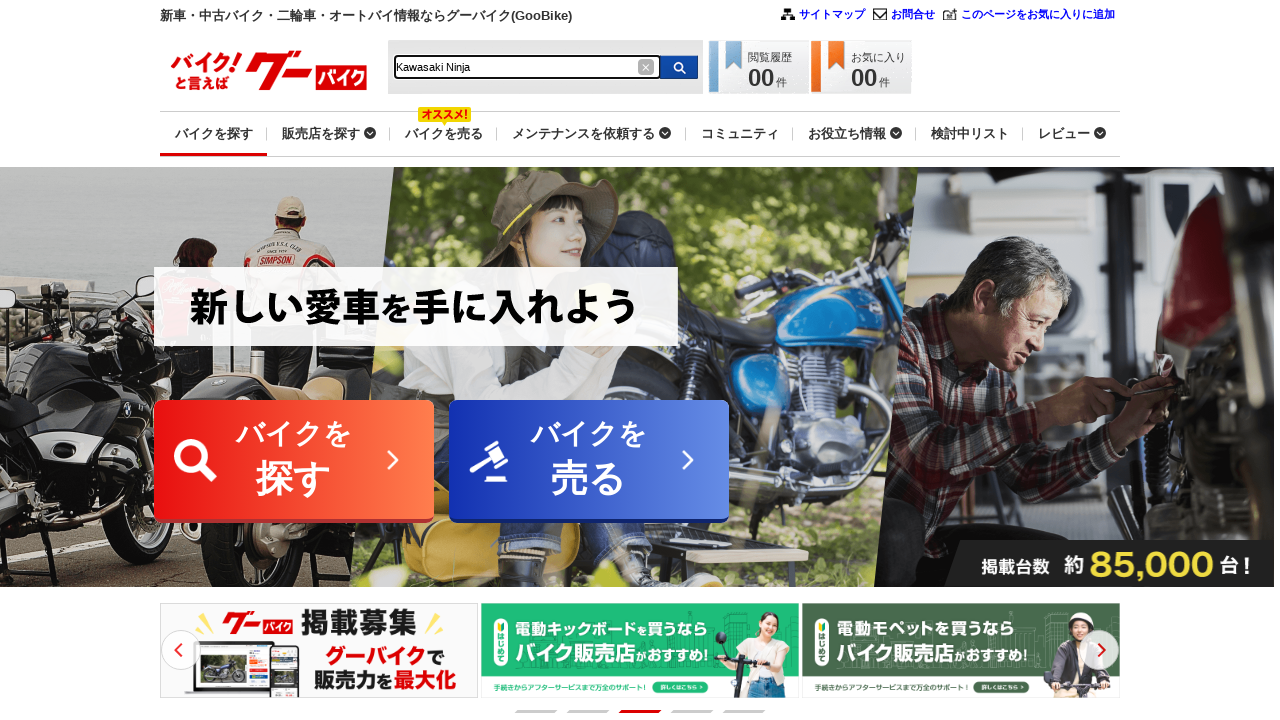

Clicked search button to search for motorcycles at (679, 67) on #searchAreaBtn
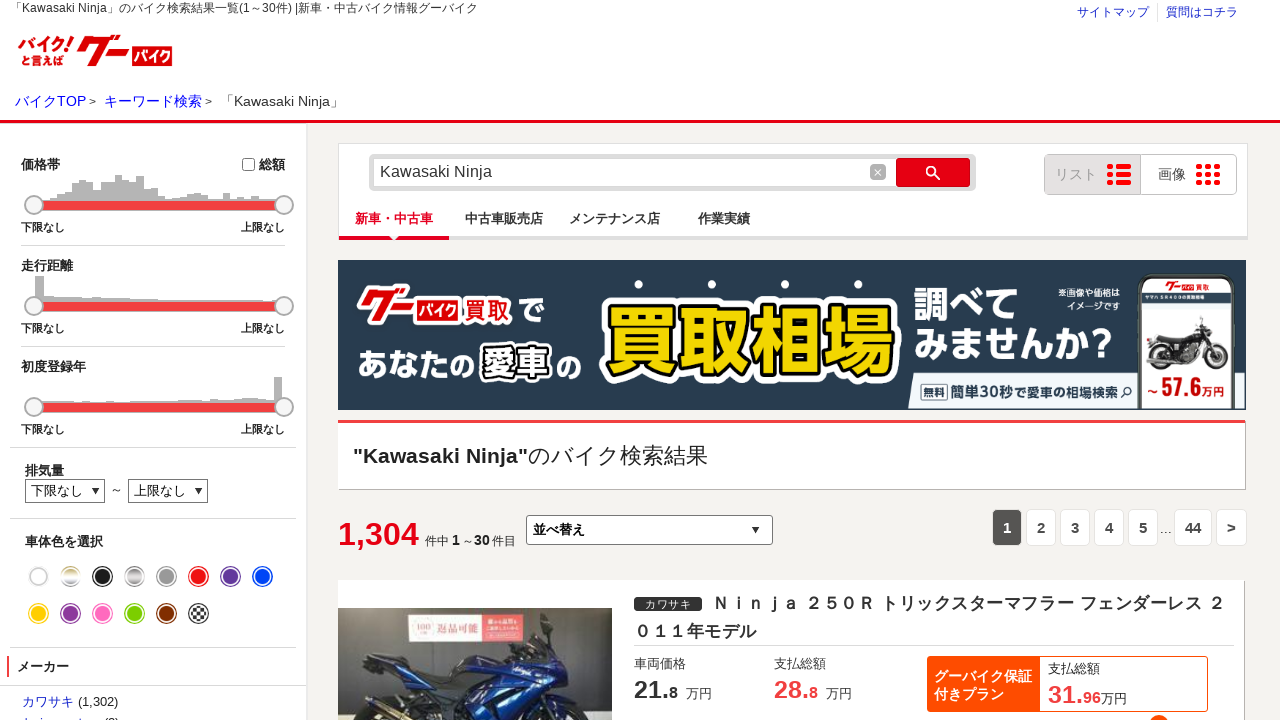

Search results page loaded with sort options
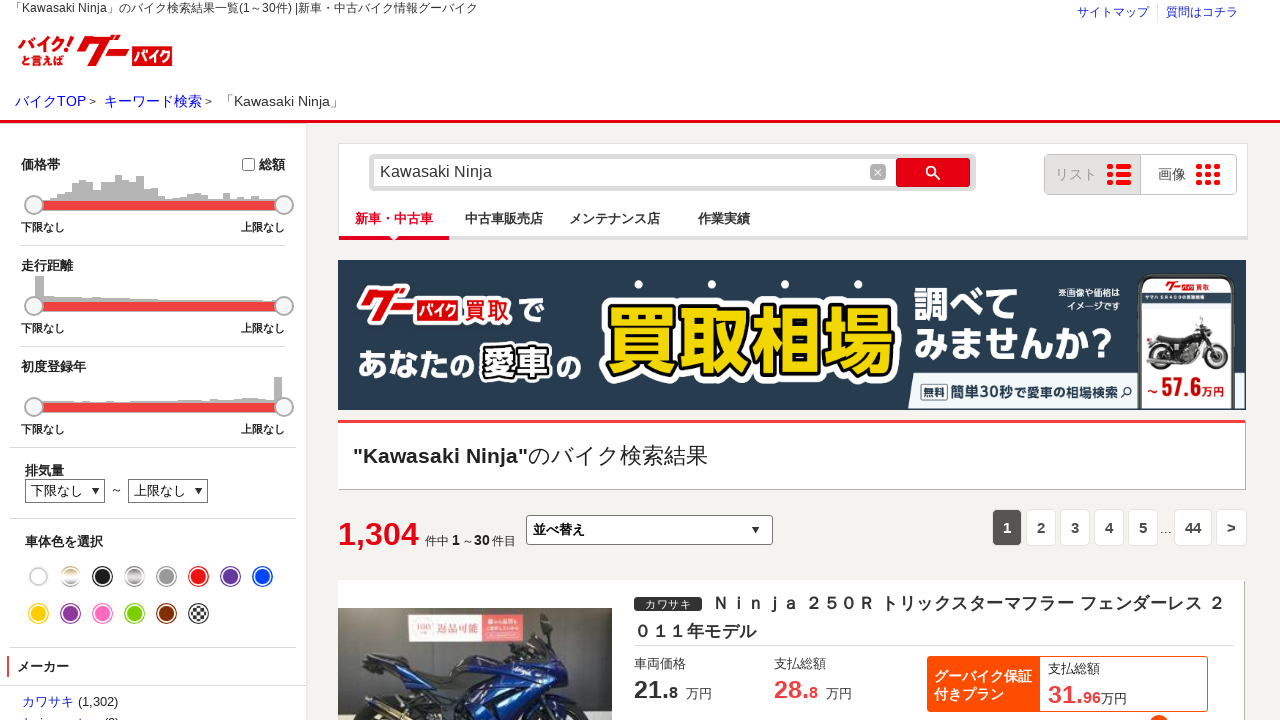

Sorted results by highest payment total on select[name='sortlist']
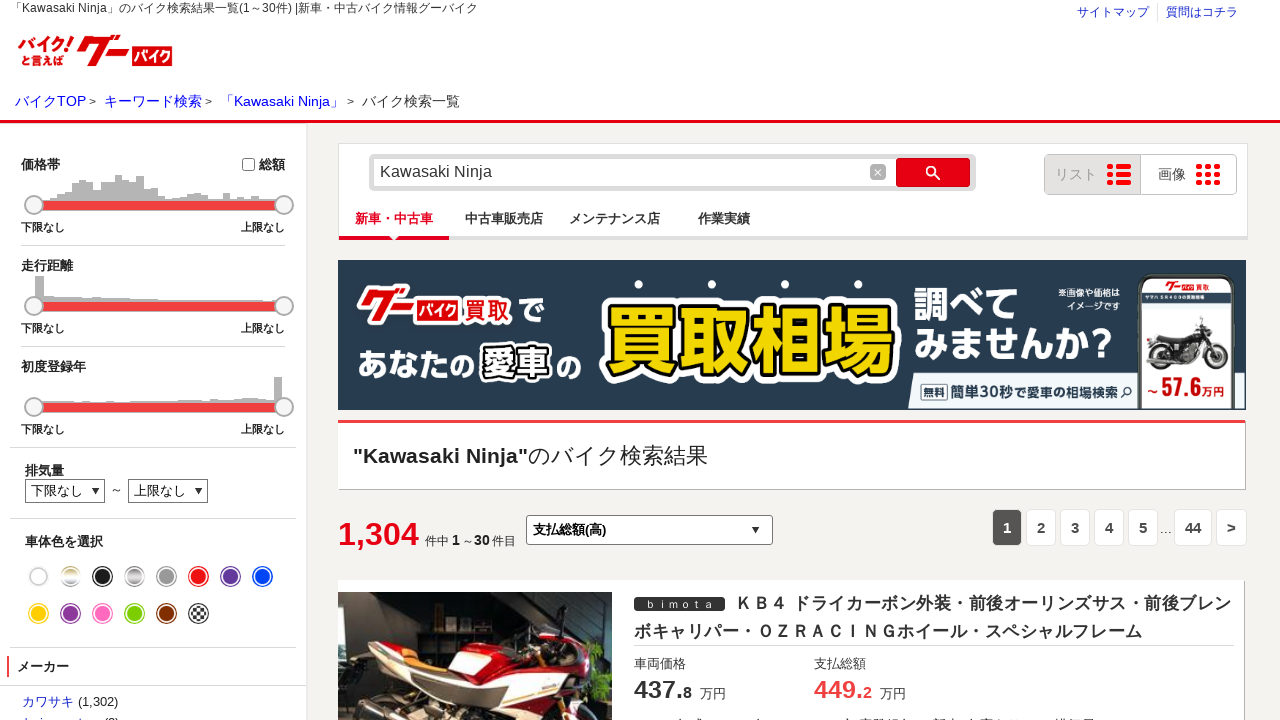

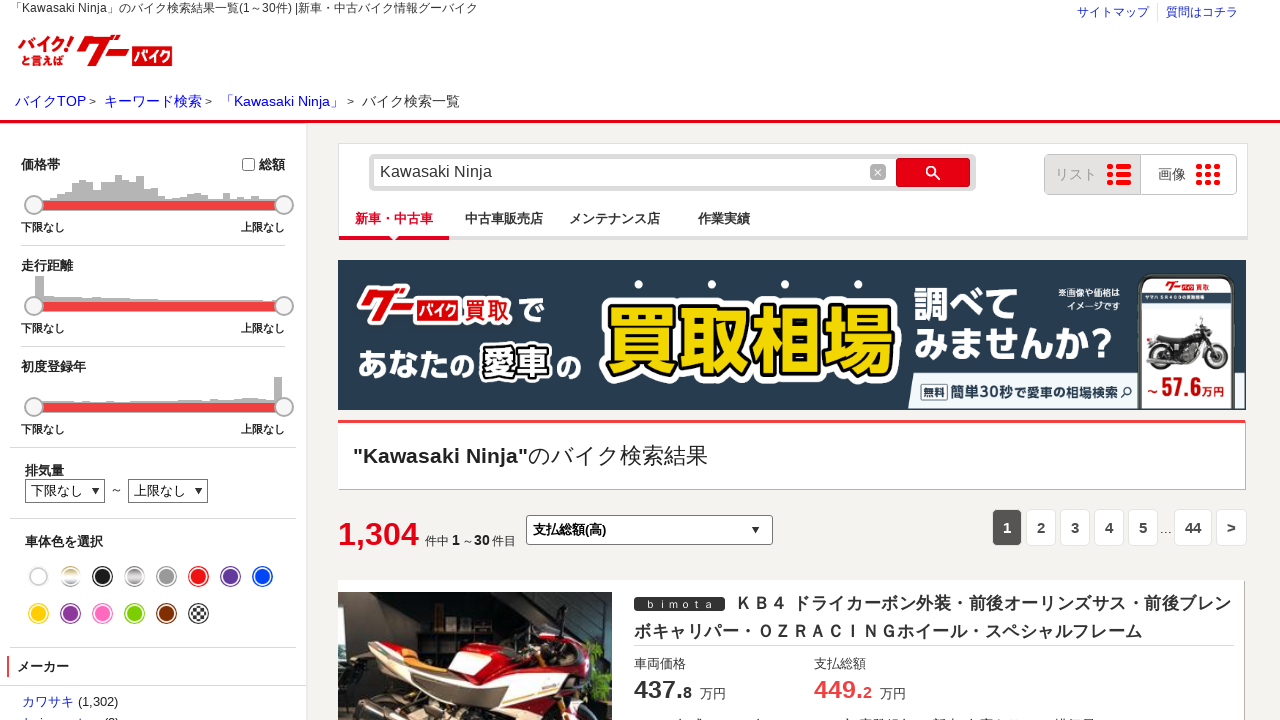